Tests window handling by opening a new window, interacting with it, then returning to the main window to verify content

Starting URL: https://skpatro.github.io/demo/links/

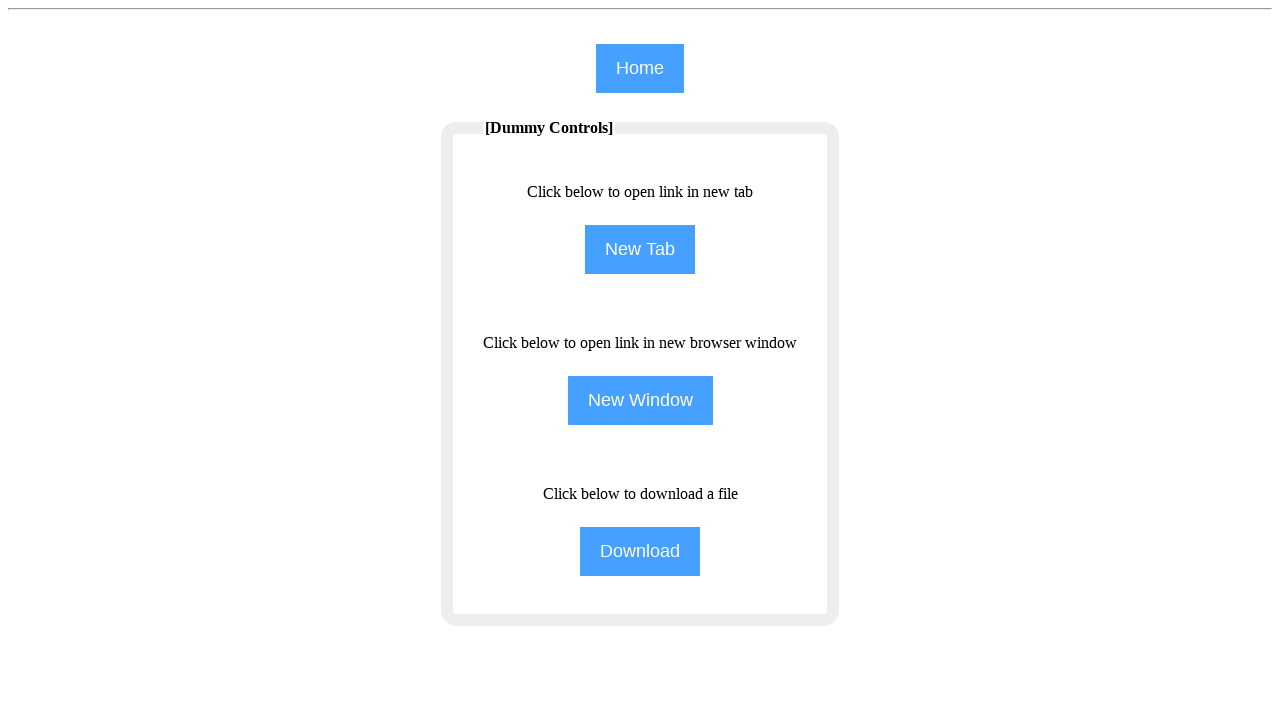

Clicked NewWindow button to open child window at (640, 400) on input[name='NewWindow']
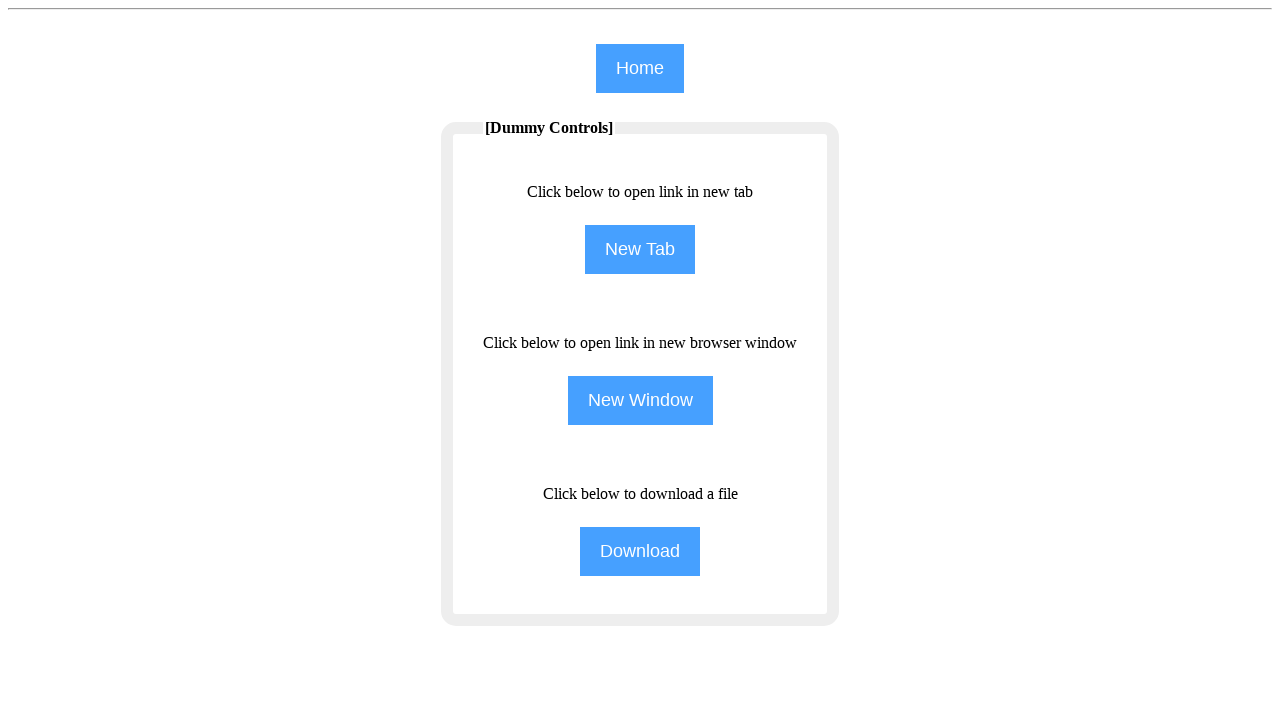

Child window opened and captured
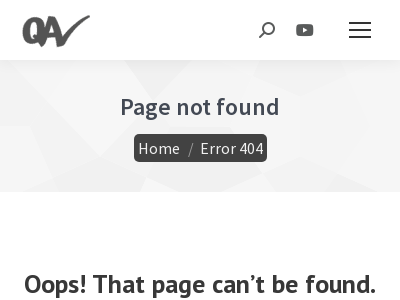

Child window loaded completely
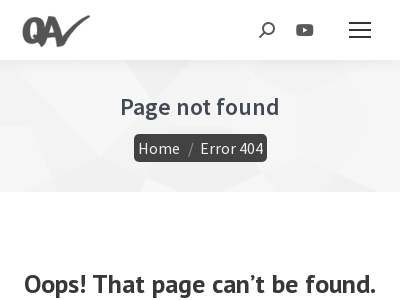

Filled search field in child window with 'Unik' on #the7-search
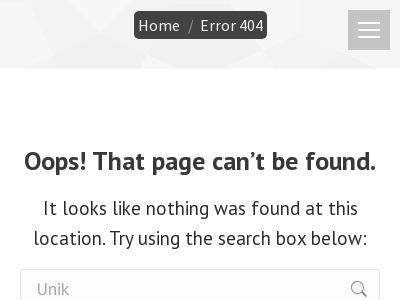

Closed child window
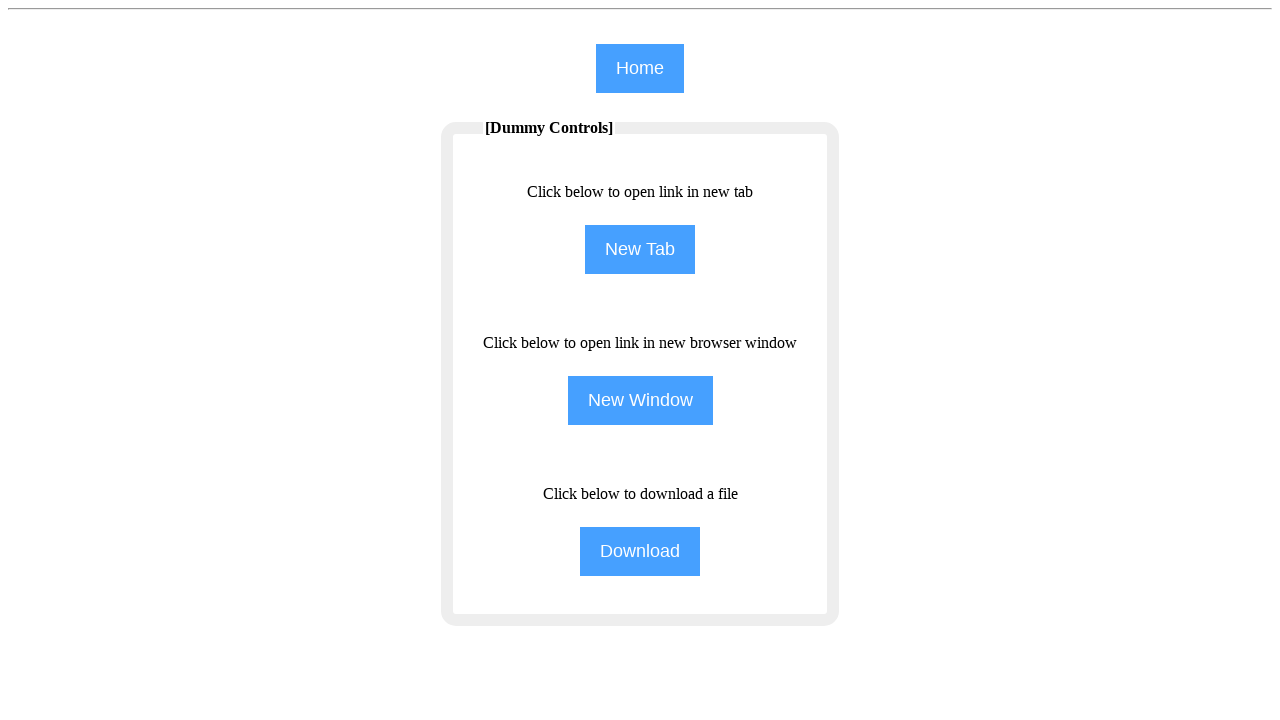

Located '[Dummy Controls]' text element in main window
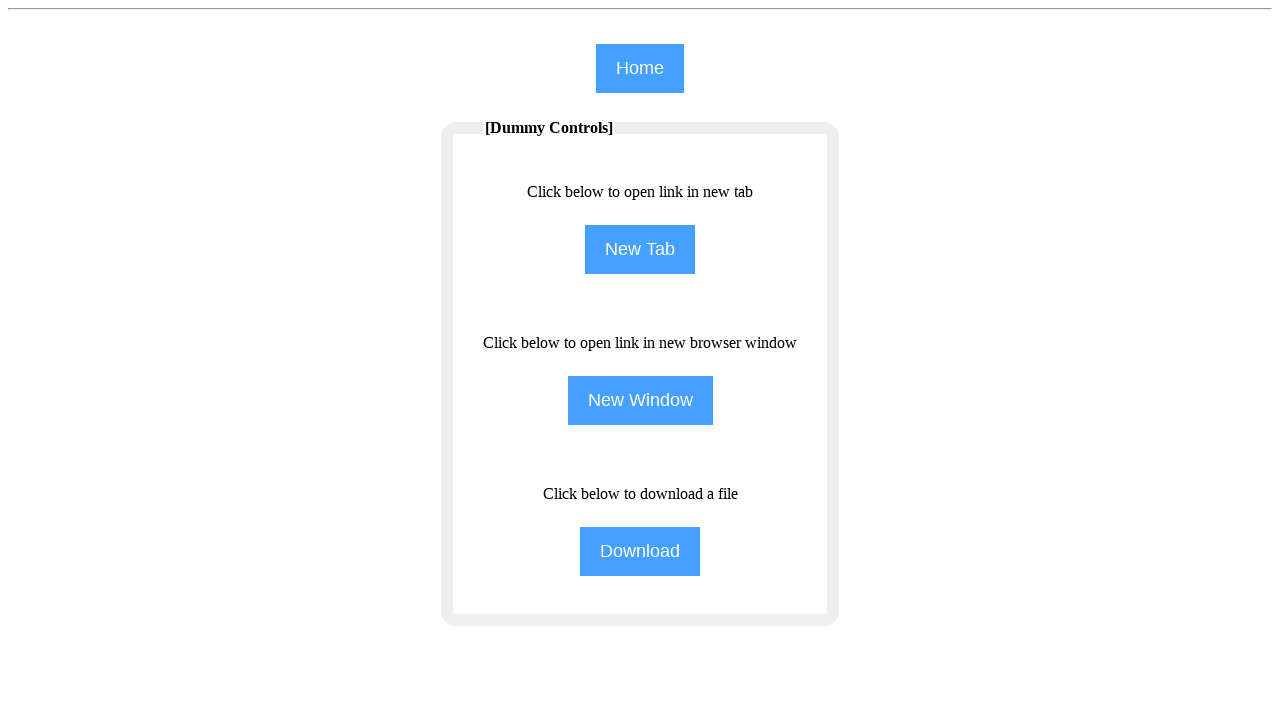

Retrieved text content from main window element: '[Dummy Controls]'
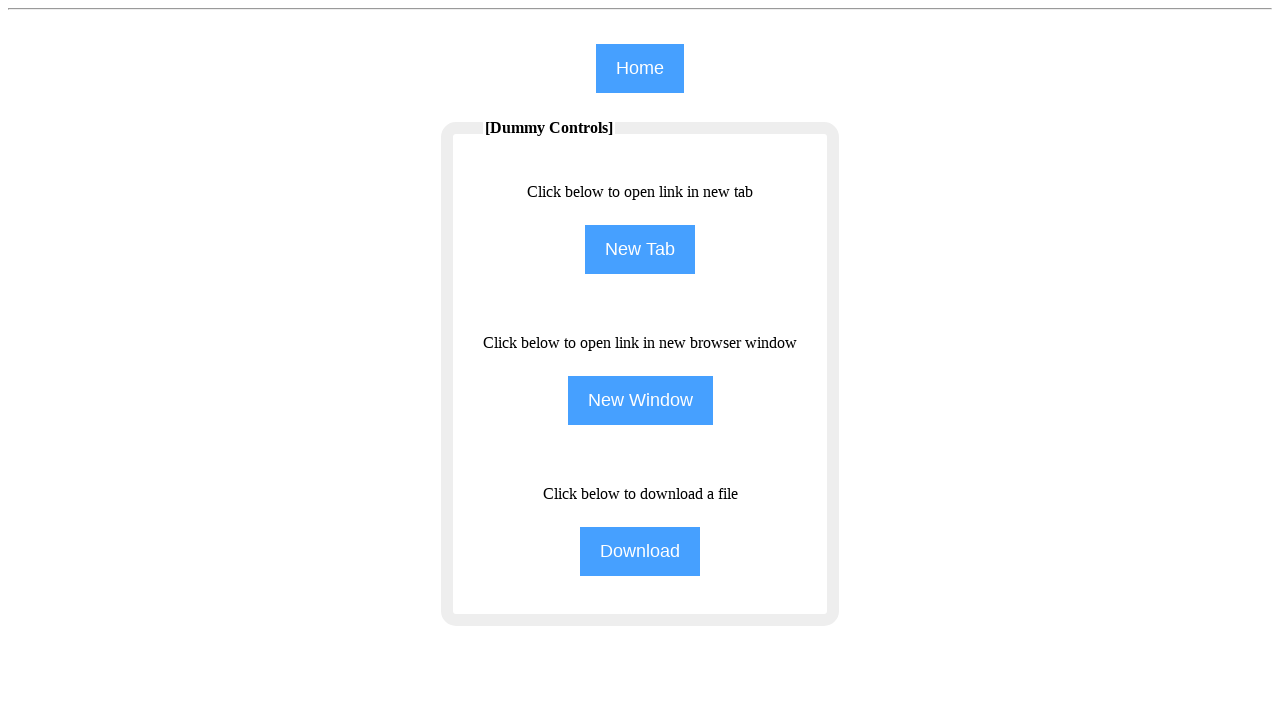

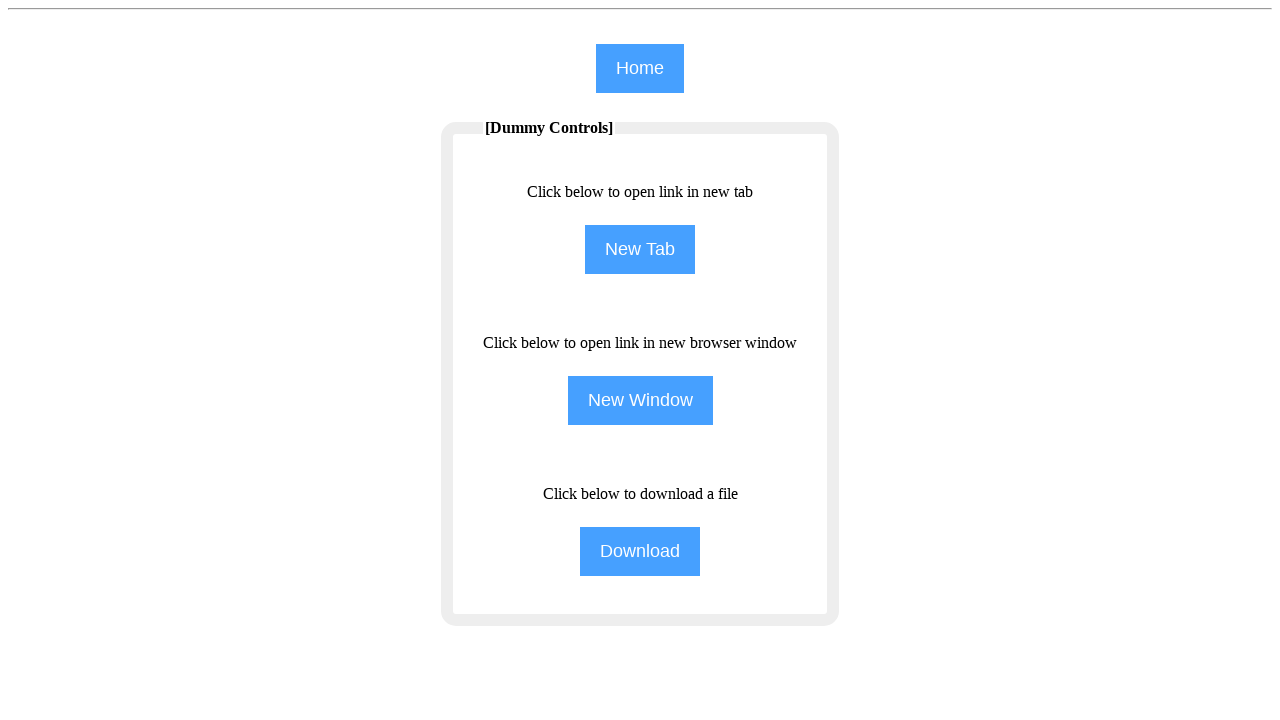